Tests JavaScript alert, confirm, and prompt dialog handling by clicking buttons that trigger each type of dialog, accepting them, and verifying the result text updates correctly.

Starting URL: https://the-internet.herokuapp.com/javascript_alerts

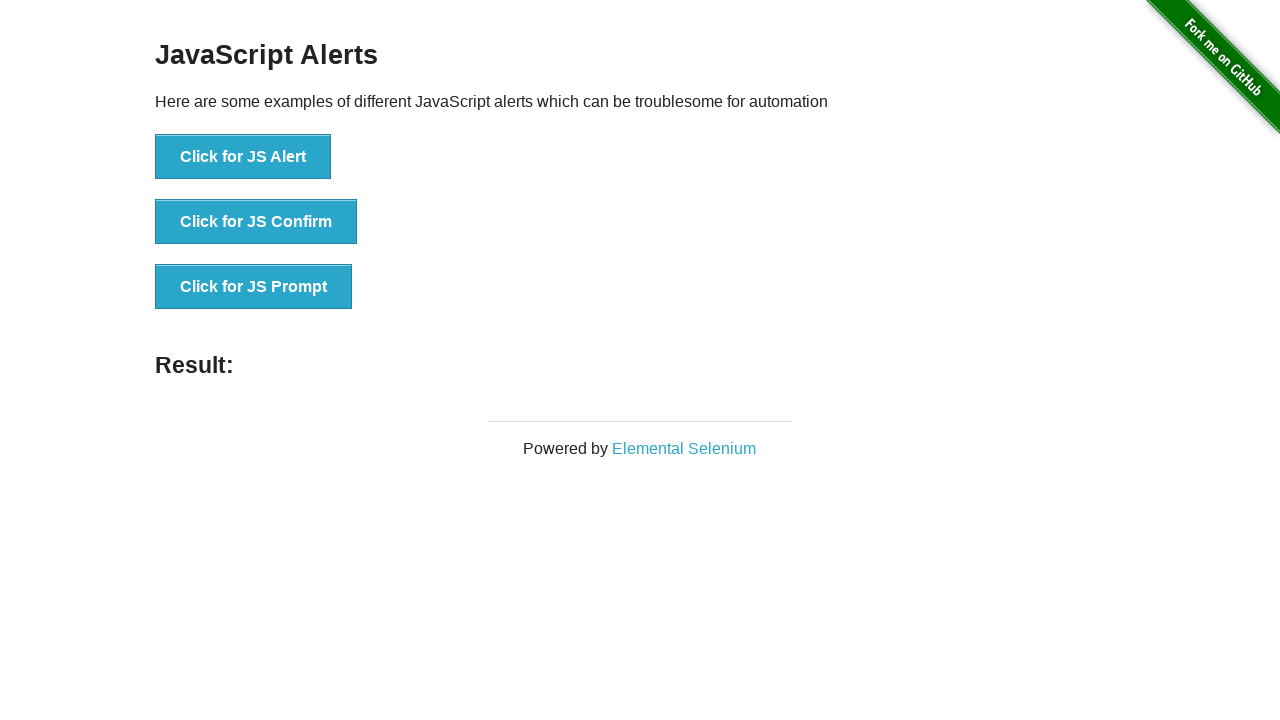

Set up dialog handler to accept all dialogs
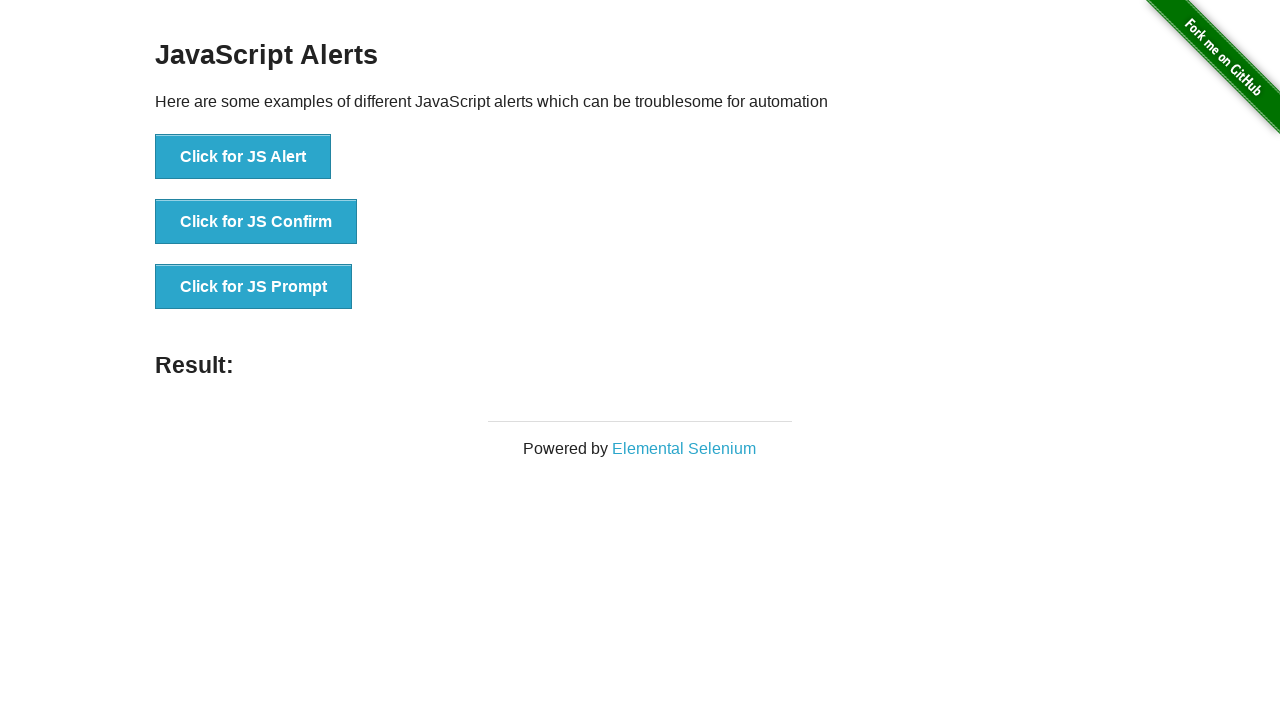

Clicked button to trigger JavaScript alert dialog at (243, 157) on xpath=//button[text()='Click for JS Alert']
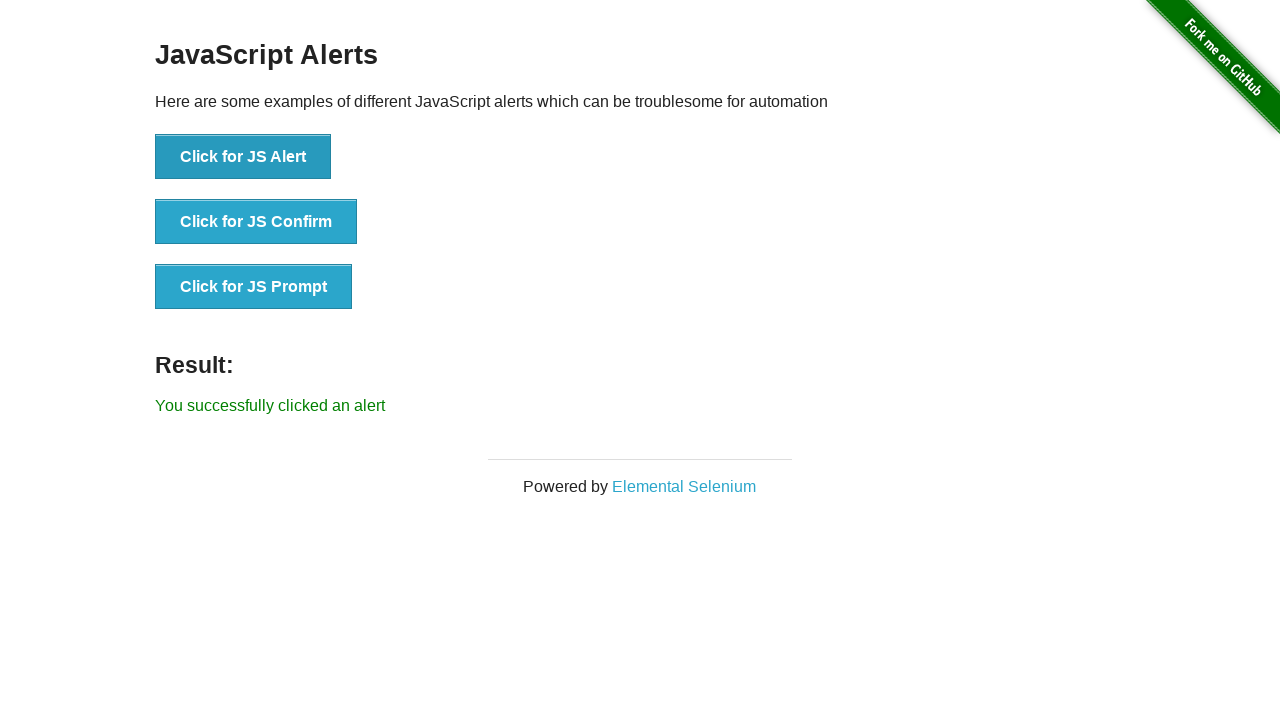

Alert dialog was handled and result element appeared
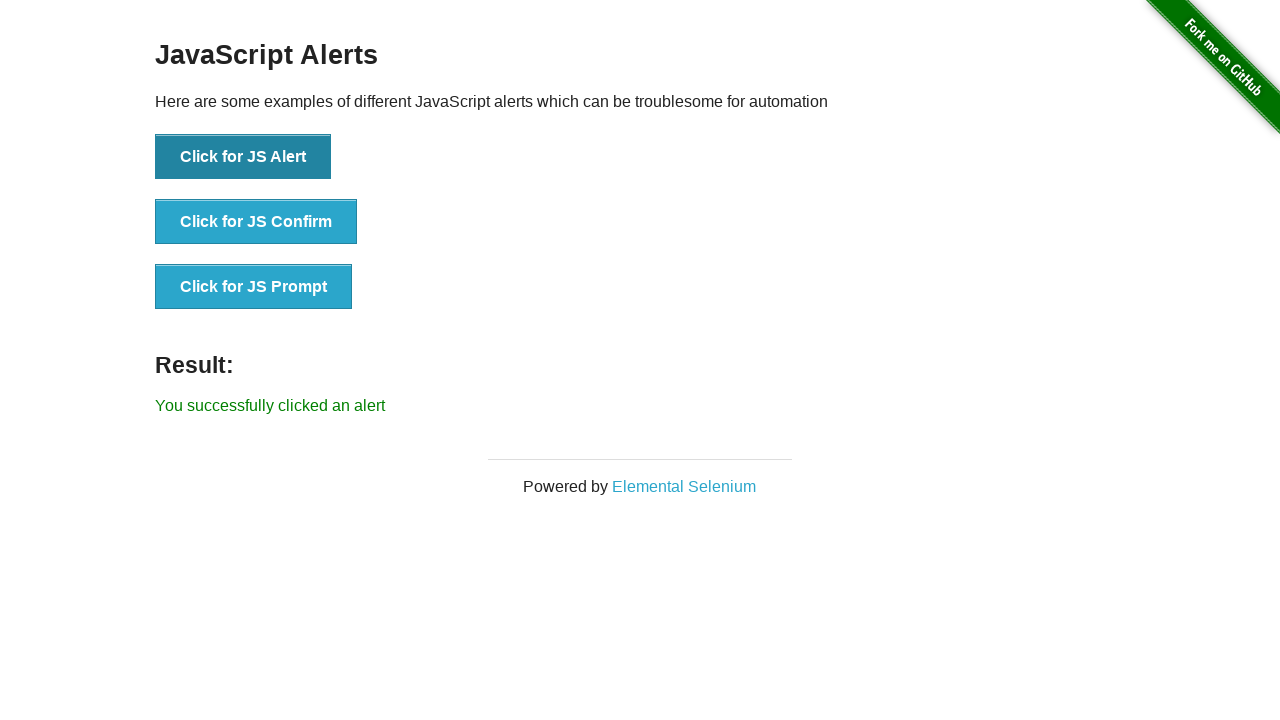

Read result after alert: You successfully clicked an alert
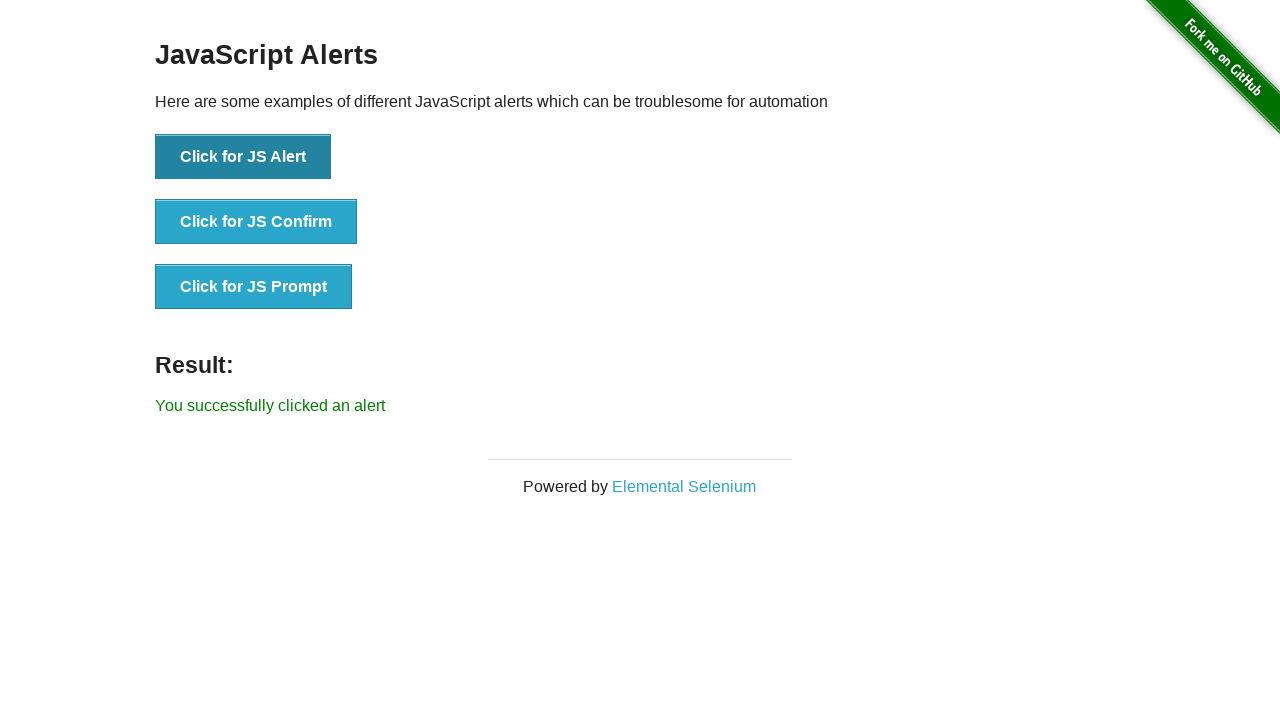

Clicked button to trigger JavaScript confirm dialog at (256, 222) on xpath=//button[text()='Click for JS Confirm']
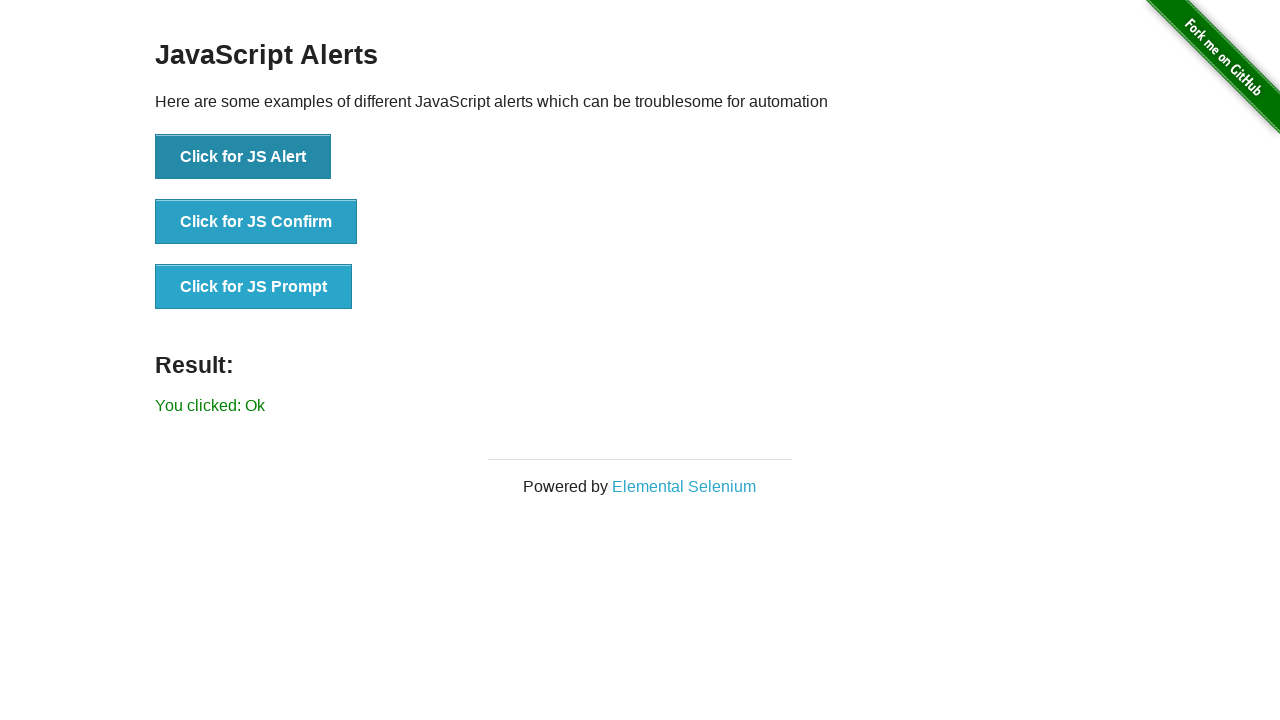

Read result after confirm: You clicked: Ok
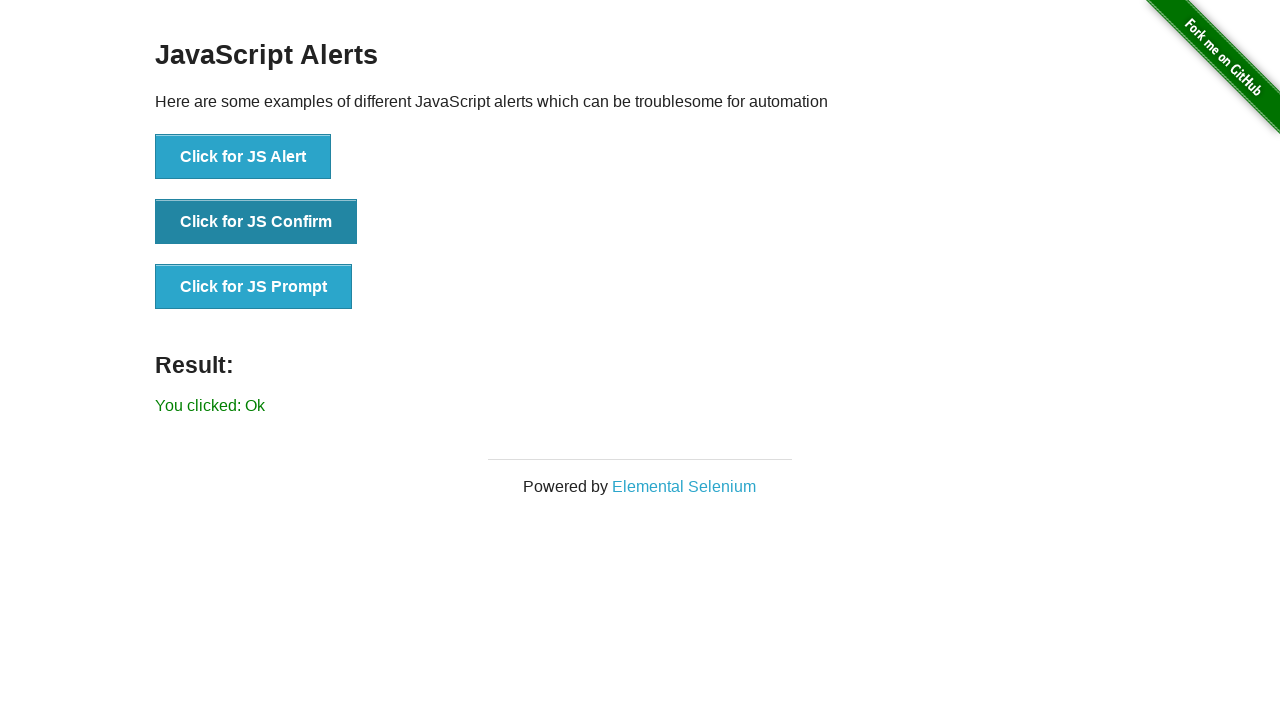

Clicked button to trigger JavaScript prompt dialog at (254, 287) on xpath=//button[text()='Click for JS Prompt']
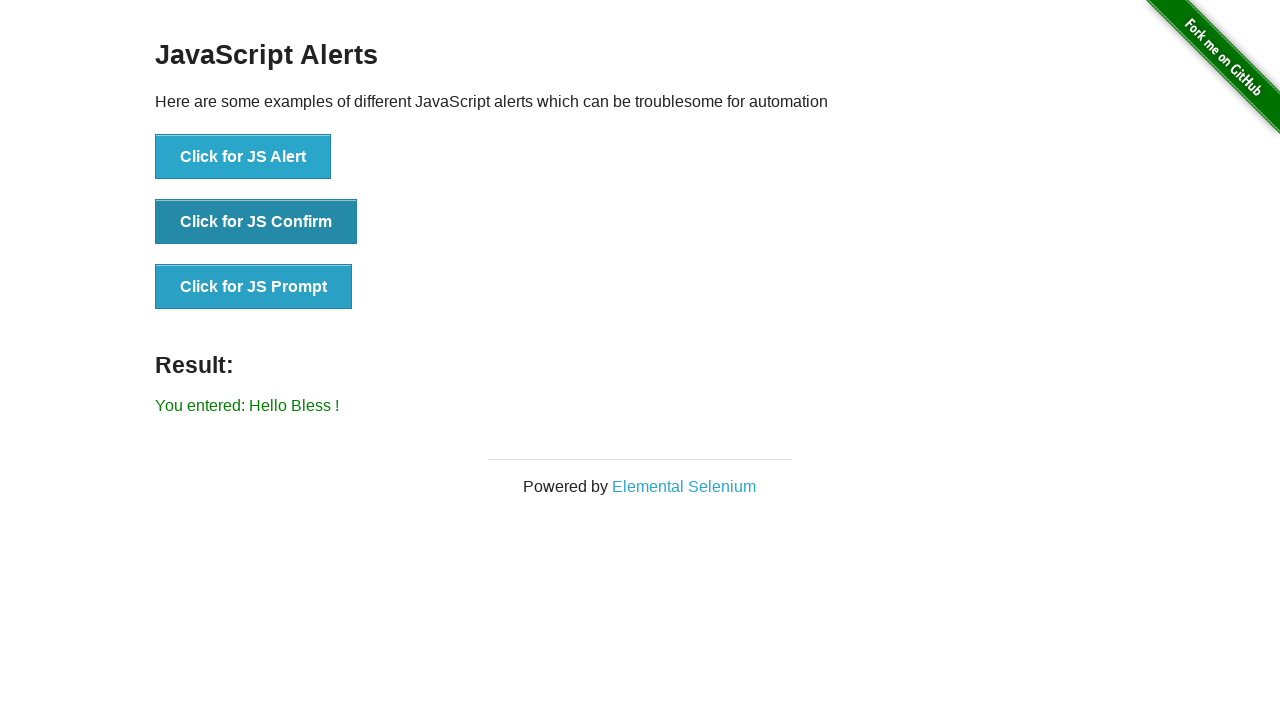

Read result after prompt: You entered: Hello Bless !
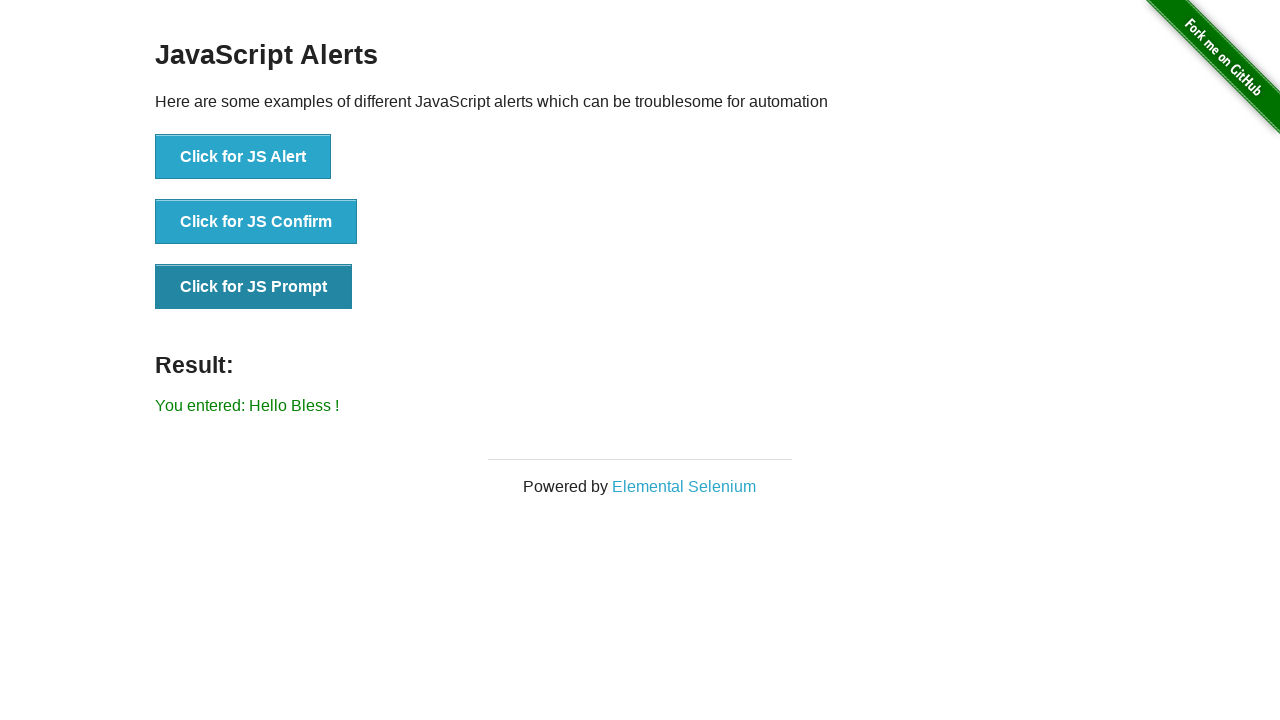

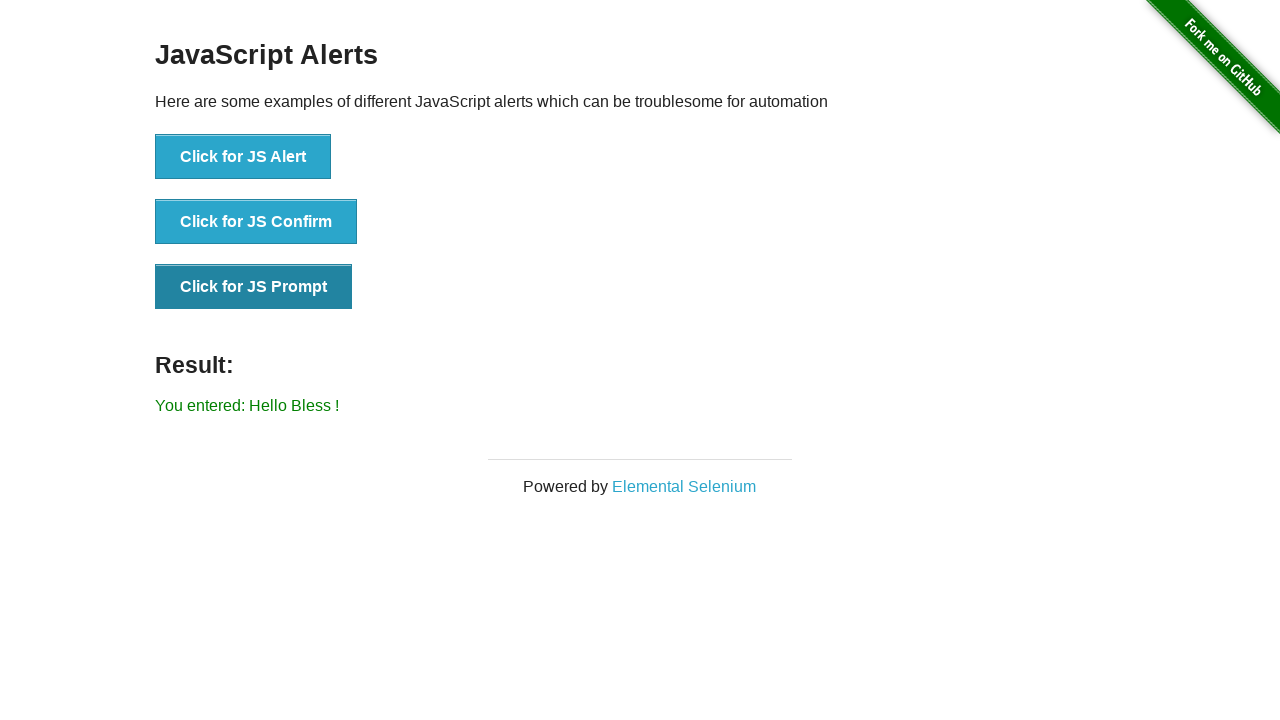